Tests select dropdown interactions by switching to iframe and selecting options by index, value, and visible text

Starting URL: http://www.w3schools.com/tags/tryit.asp?filename=tryhtml_select

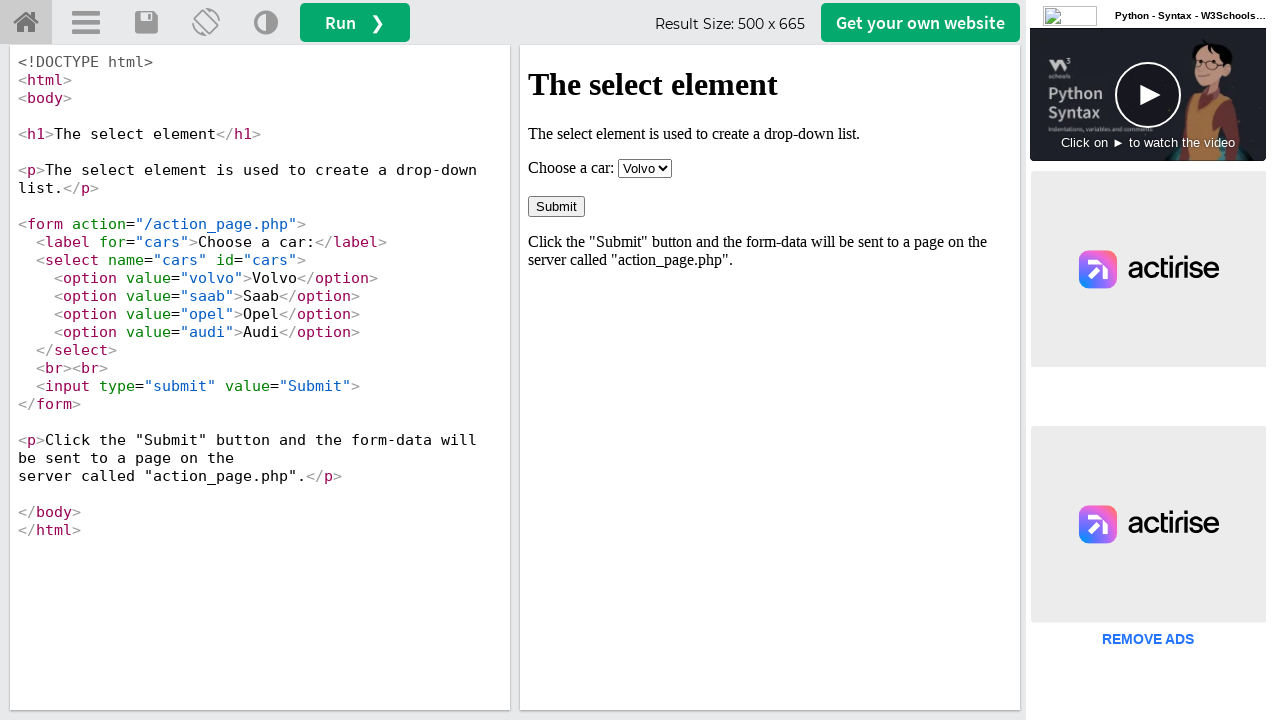

Switched to iframe with id 'iframeResult'
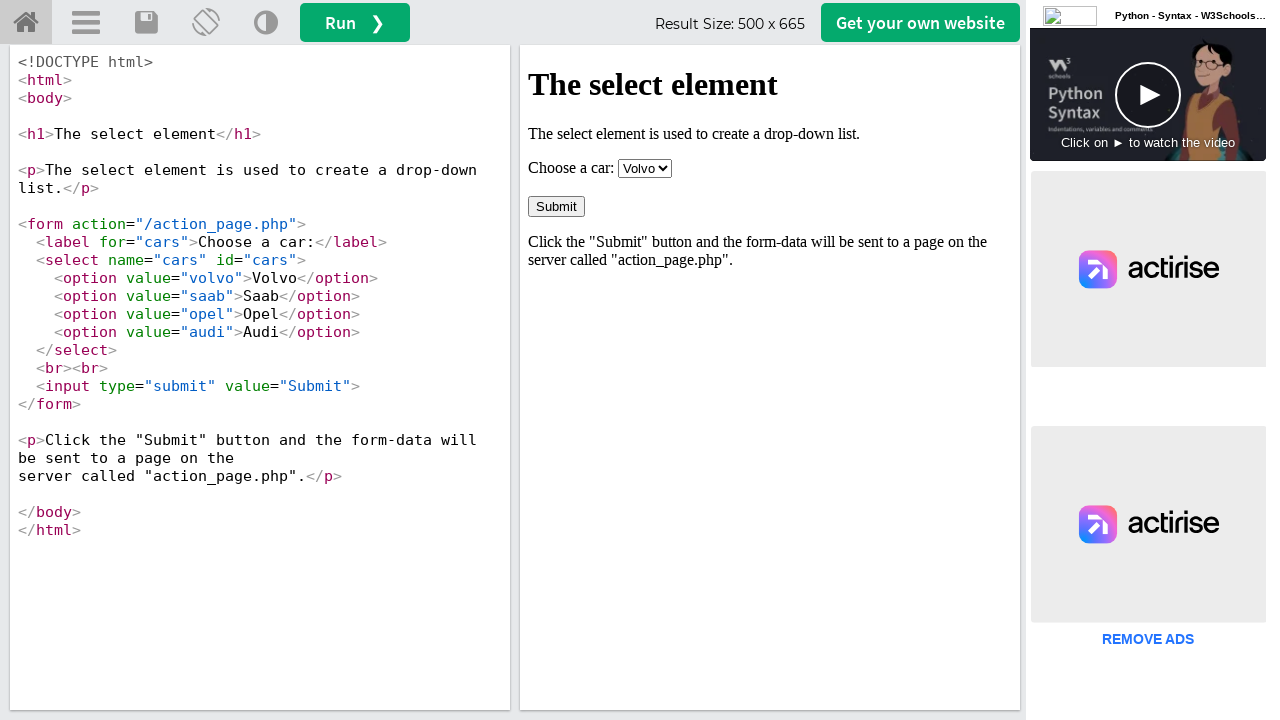

Selected option by index 1 (second option) from dropdown on #iframeResult >> internal:control=enter-frame >> select
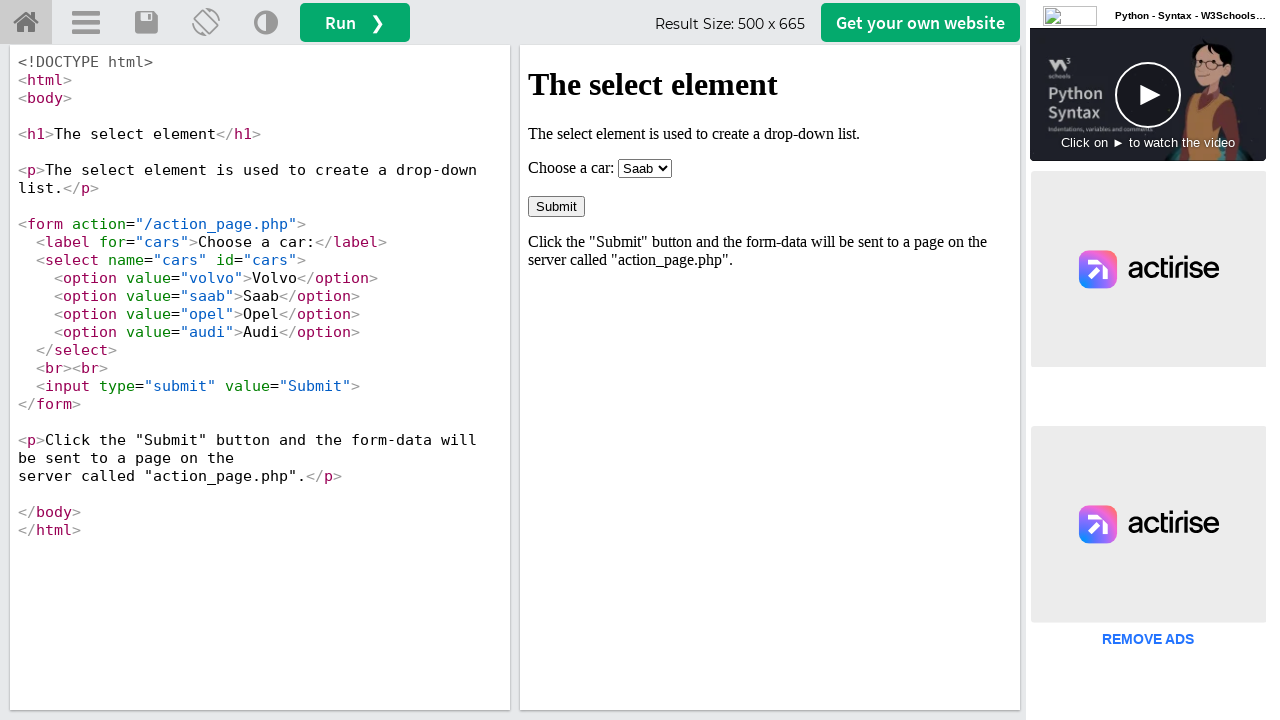

Selected option by value 'audi' from dropdown on #iframeResult >> internal:control=enter-frame >> select
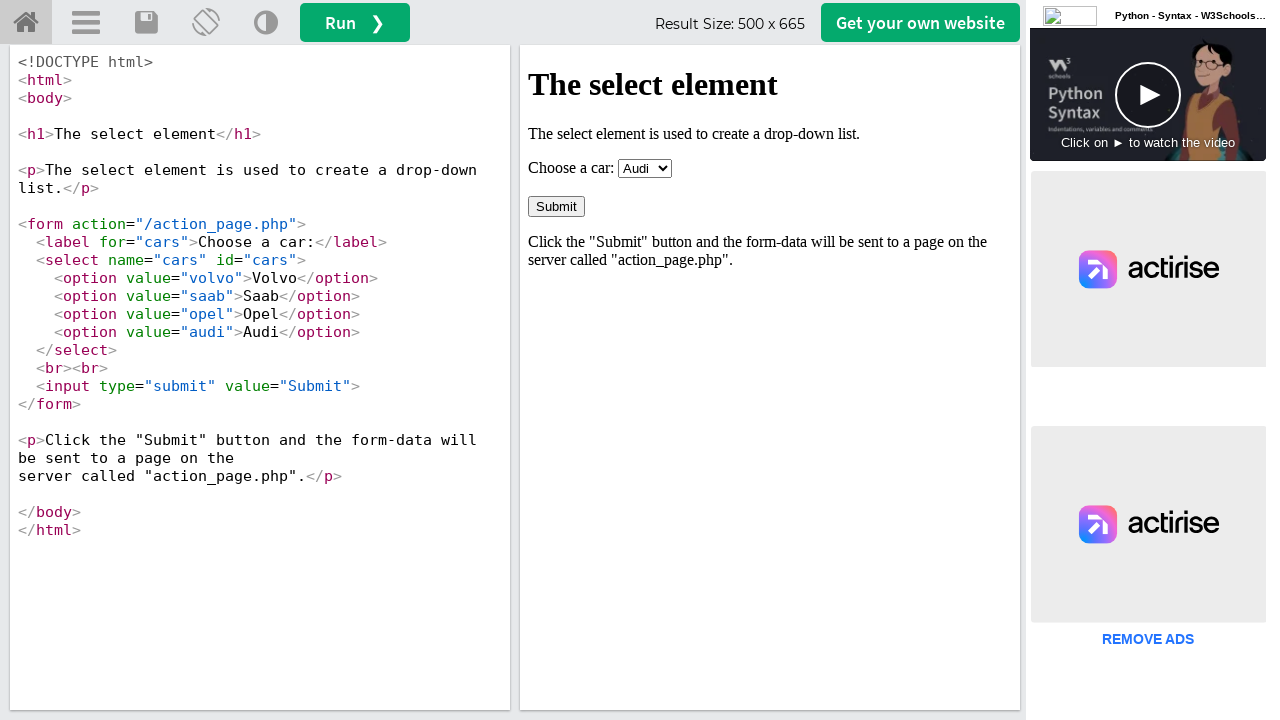

Selected option by visible text 'Saab' from dropdown on #iframeResult >> internal:control=enter-frame >> select
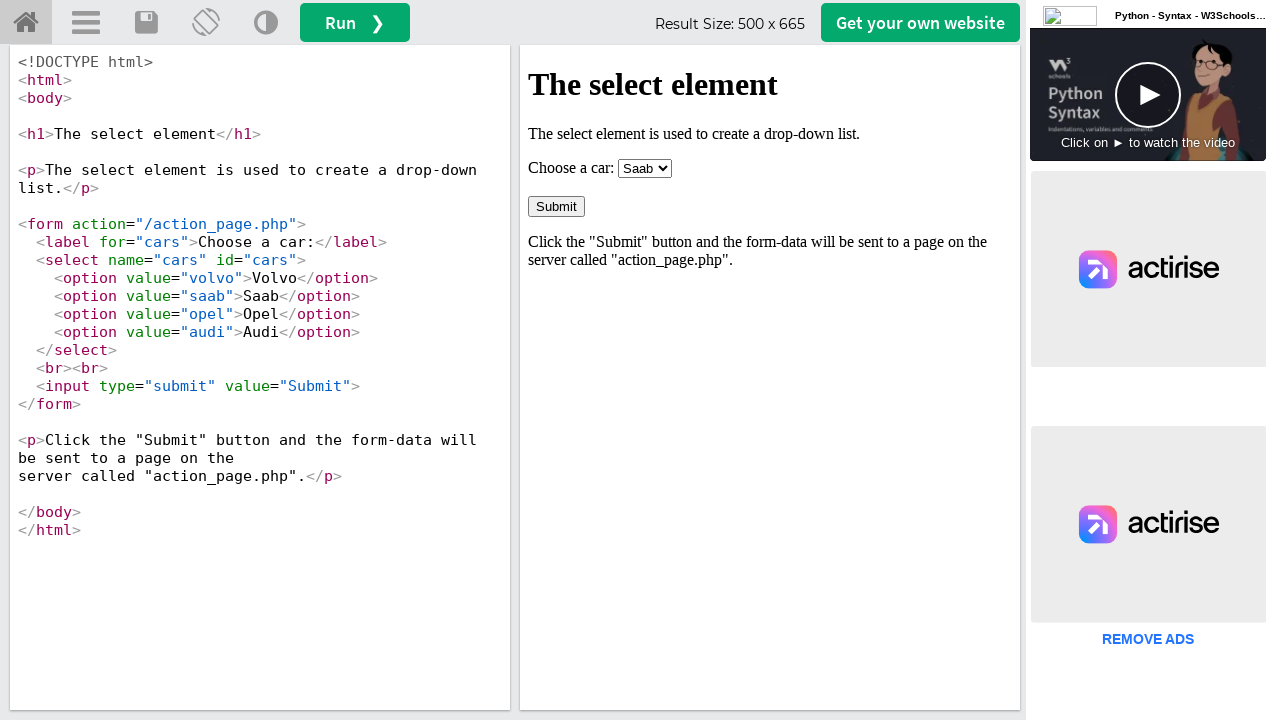

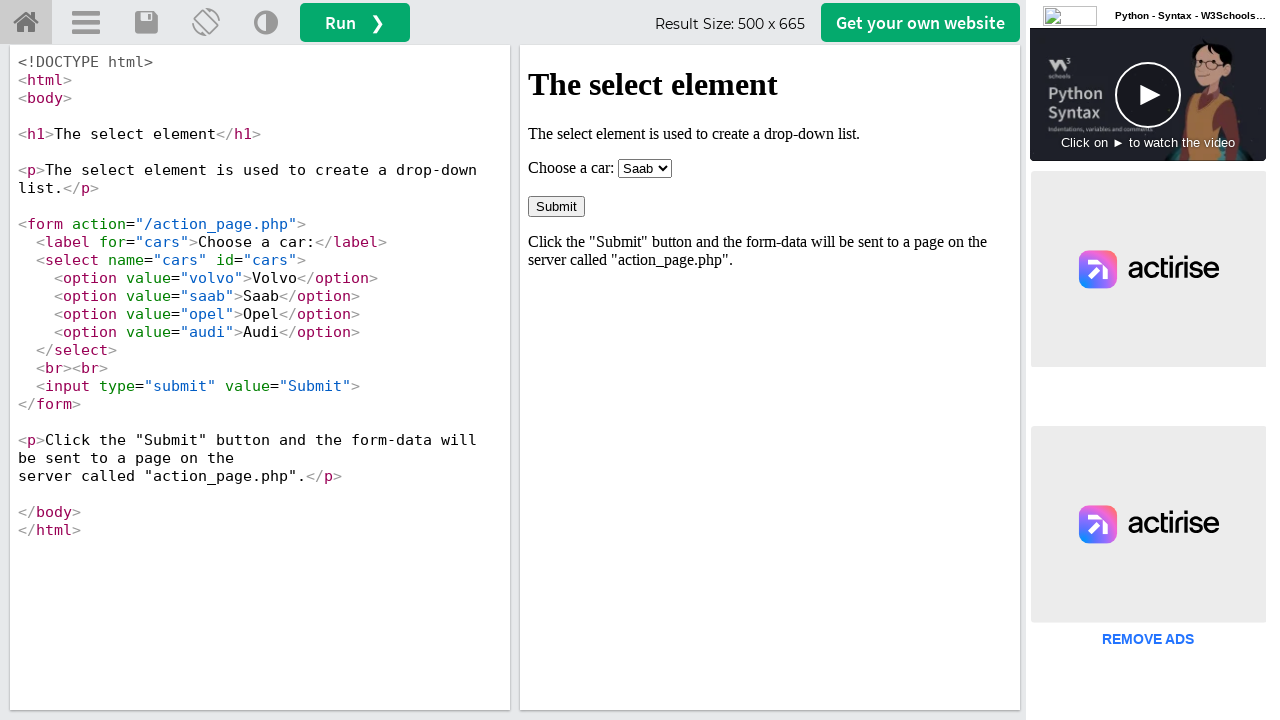